Tests JavaScript alert handling by clicking a button that triggers a JS alert and then accepting/dismissing the alert dialog

Starting URL: https://practice.cydeo.com/javascript_alerts

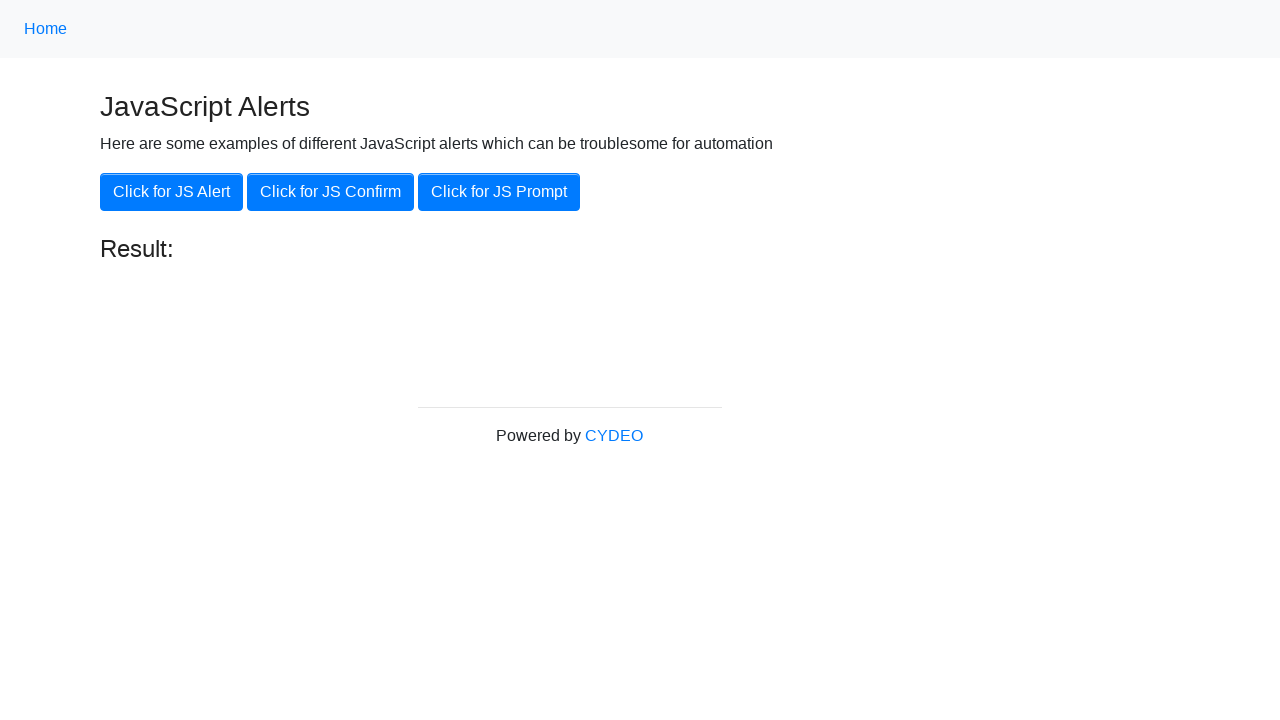

Clicked button to trigger JavaScript alert at (172, 192) on xpath=//button[.='Click for JS Alert']
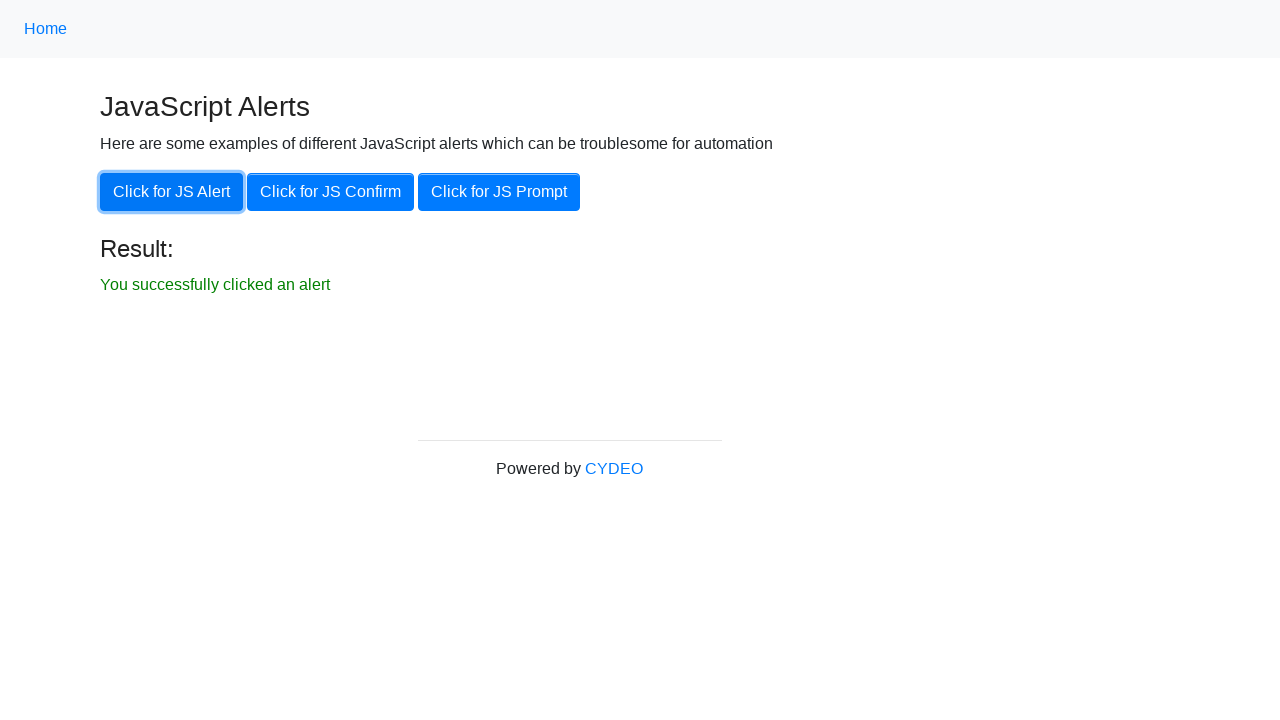

Set up dialog handler to accept alerts
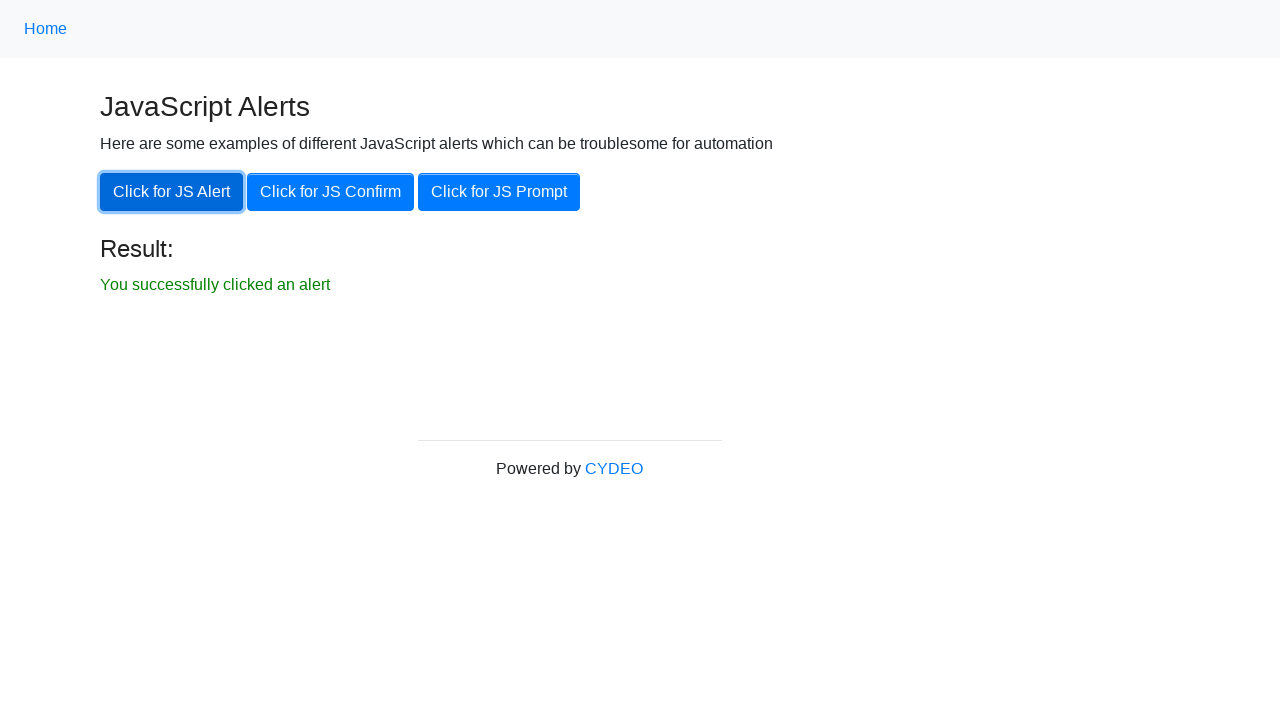

Clicked button to trigger JavaScript alert with handler in place at (172, 192) on xpath=//button[.='Click for JS Alert']
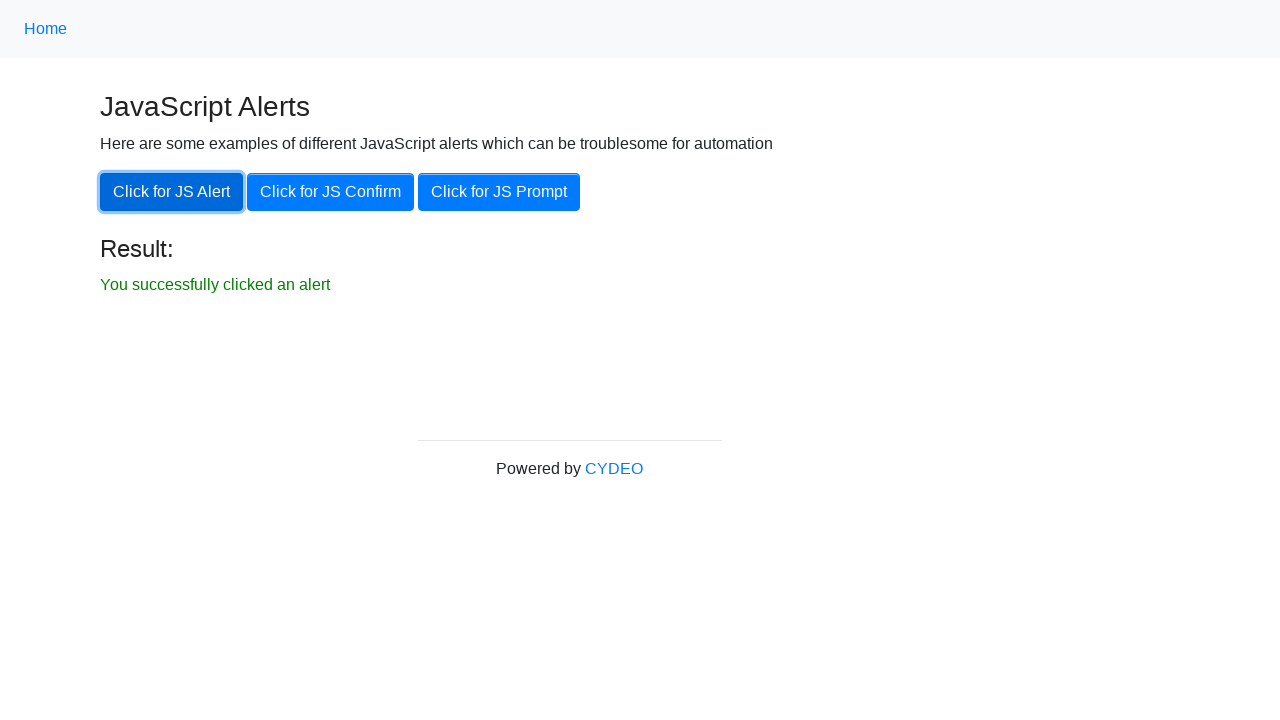

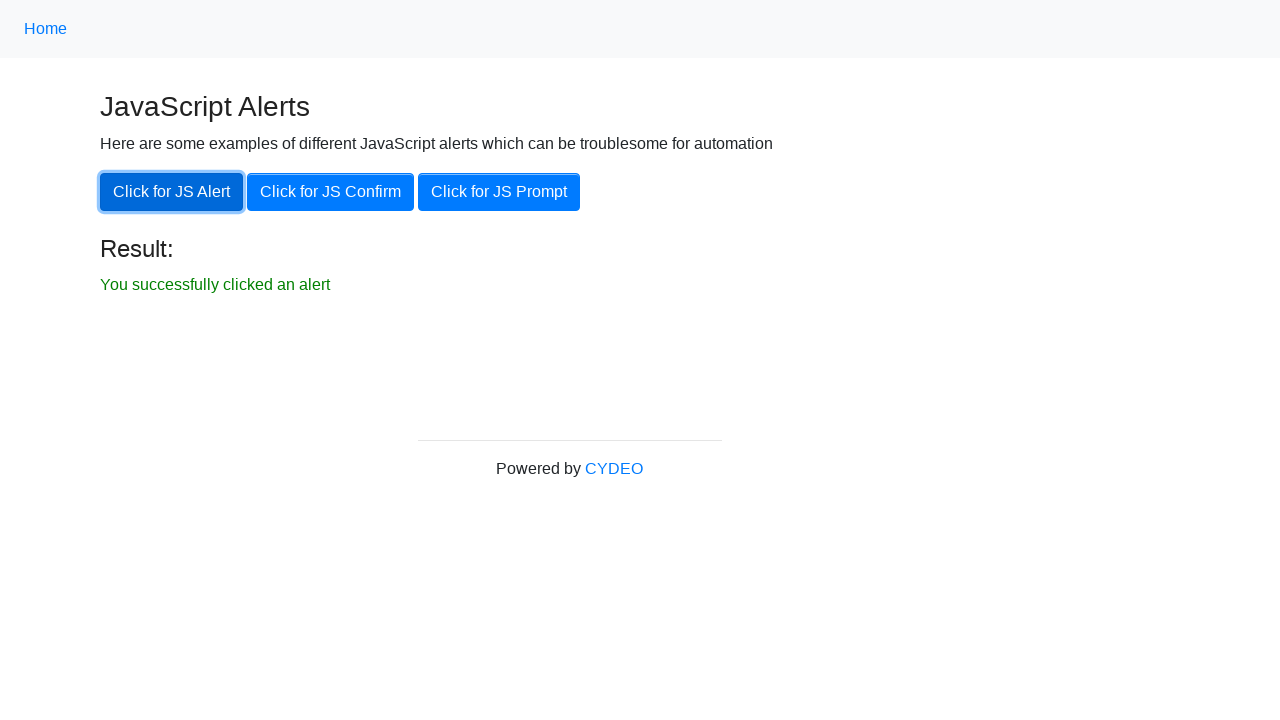